Tests window handling by clicking a link that opens a new window, switching to the new window to verify its title and URL, closing it, then switching back to the original window and verifying its title.

Starting URL: https://the-internet.herokuapp.com/windows

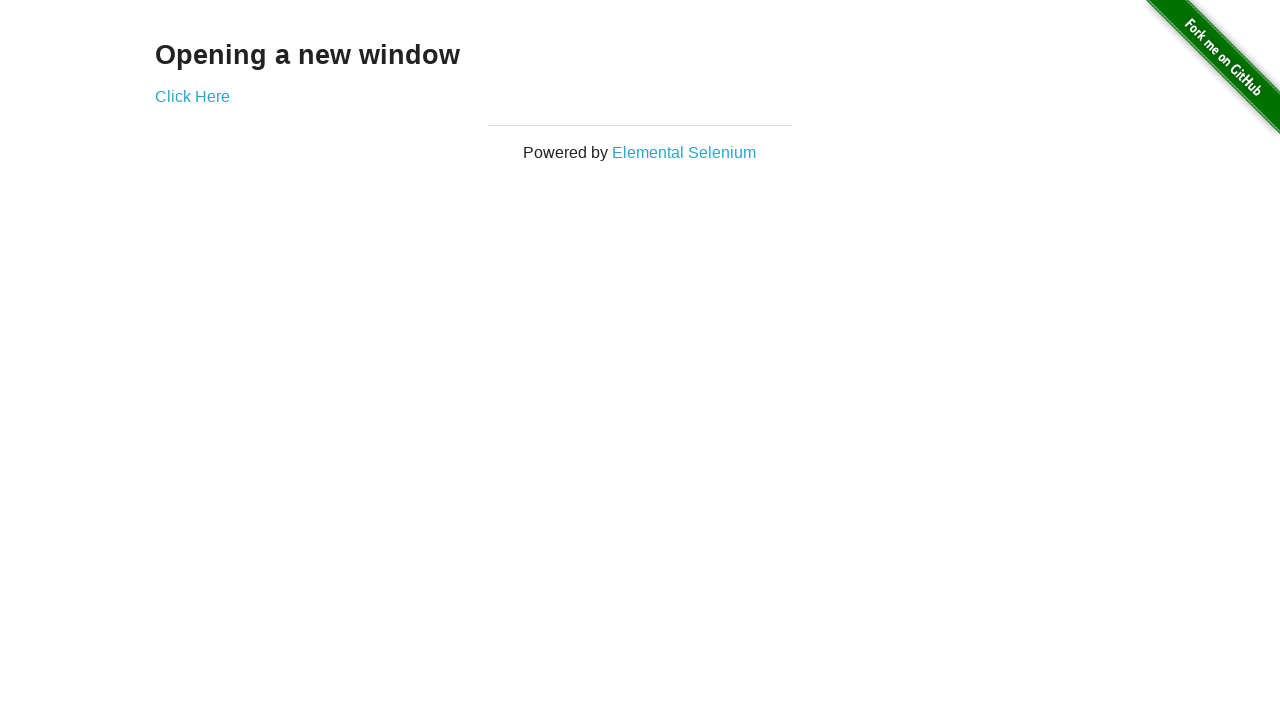

Clicked 'Click Here' link to open new window at (192, 96) on text=Click Here
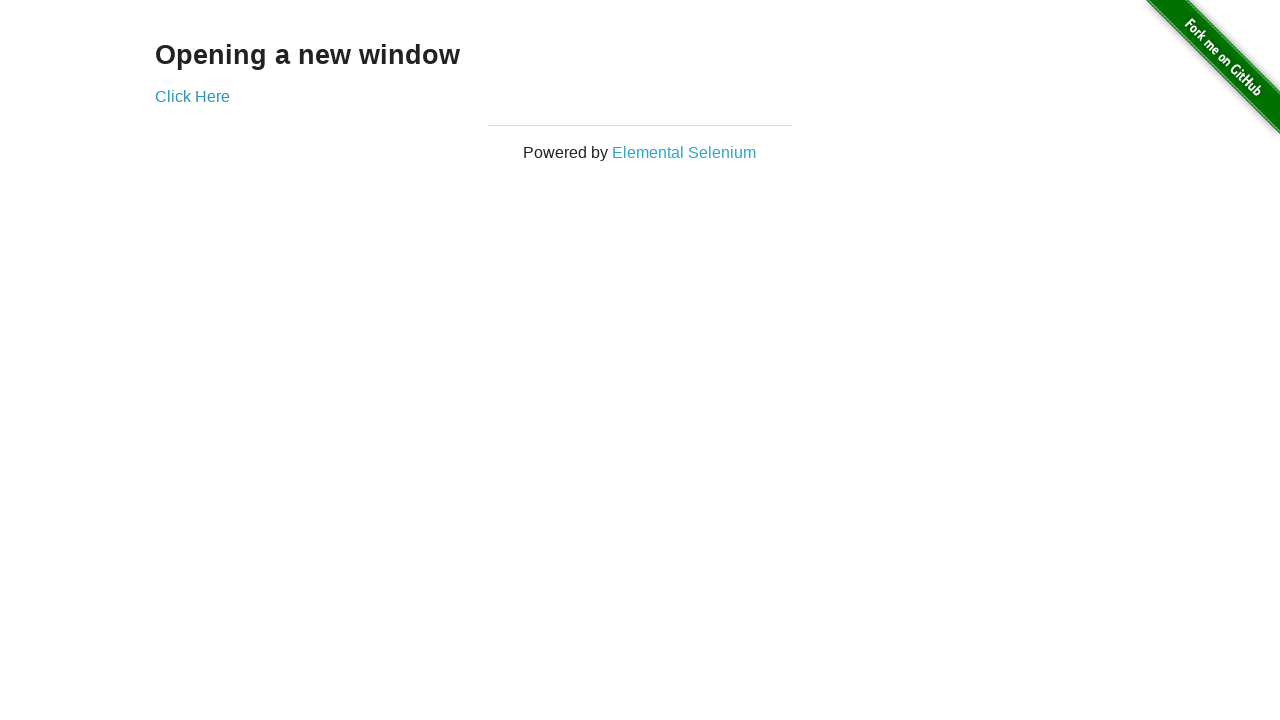

New window/page object retrieved
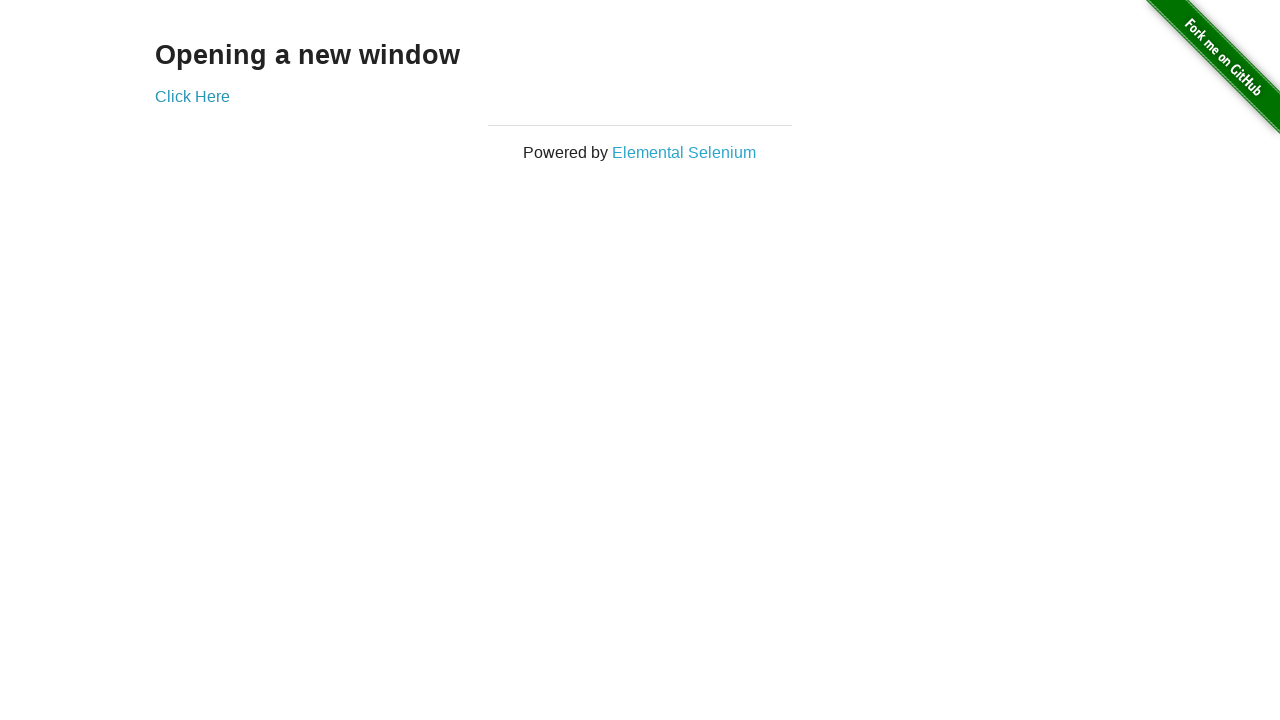

New page finished loading
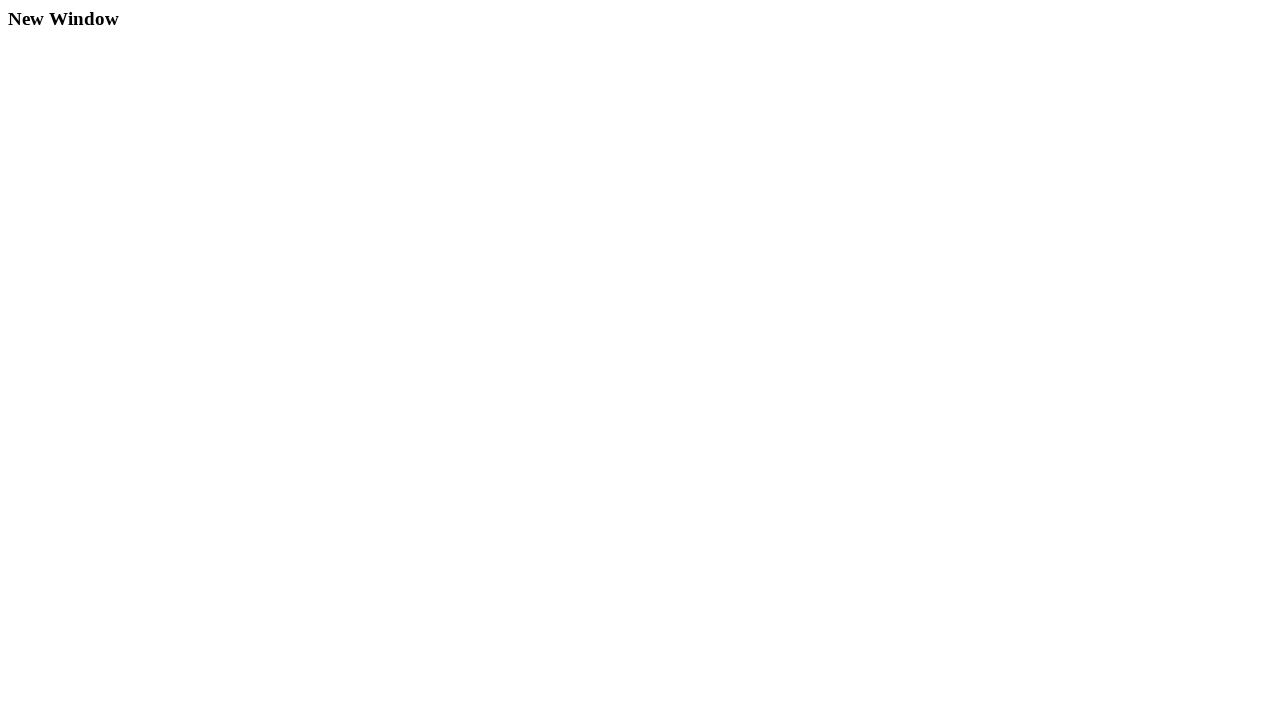

Verified new window title is 'New Window'
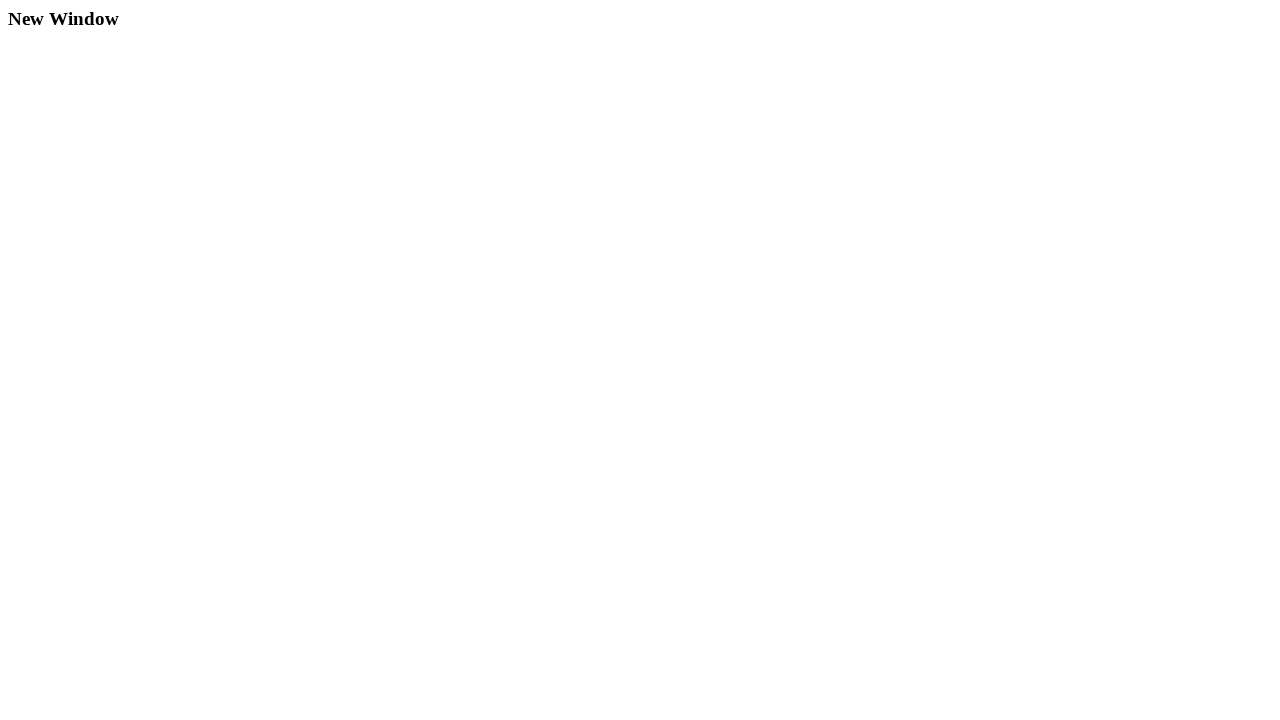

Verified new window URL contains 'new'
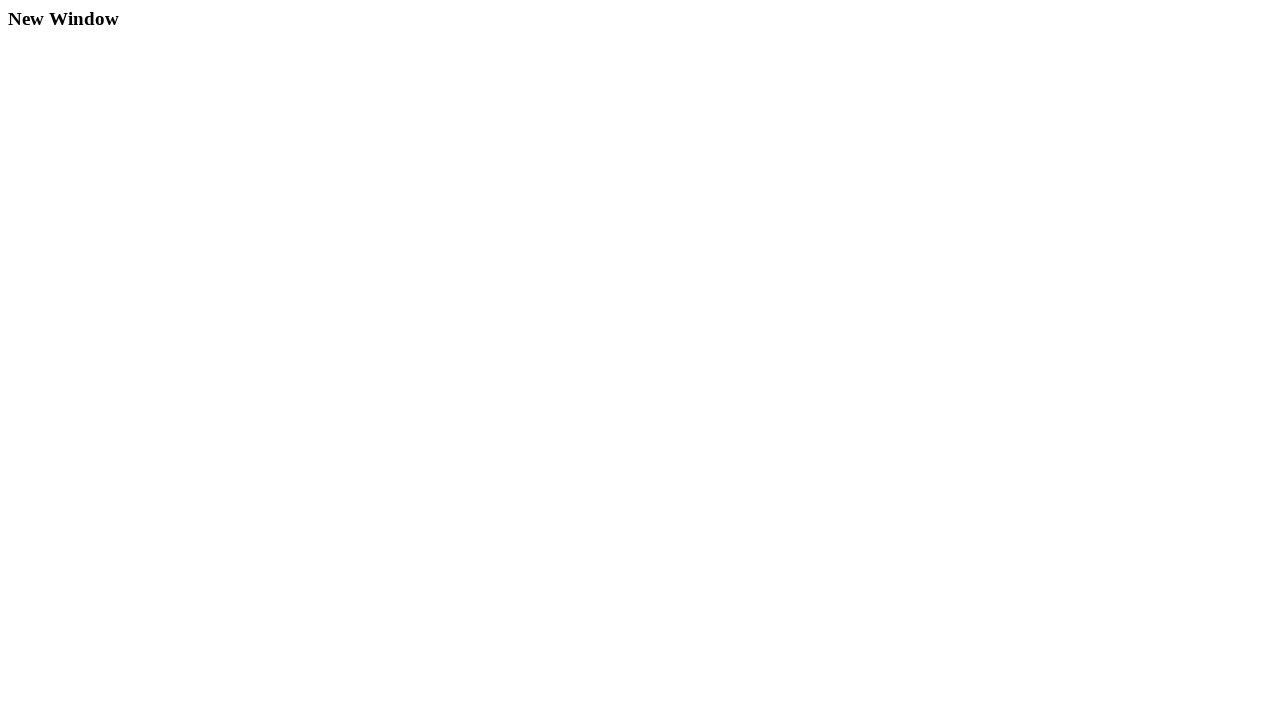

Closed new window
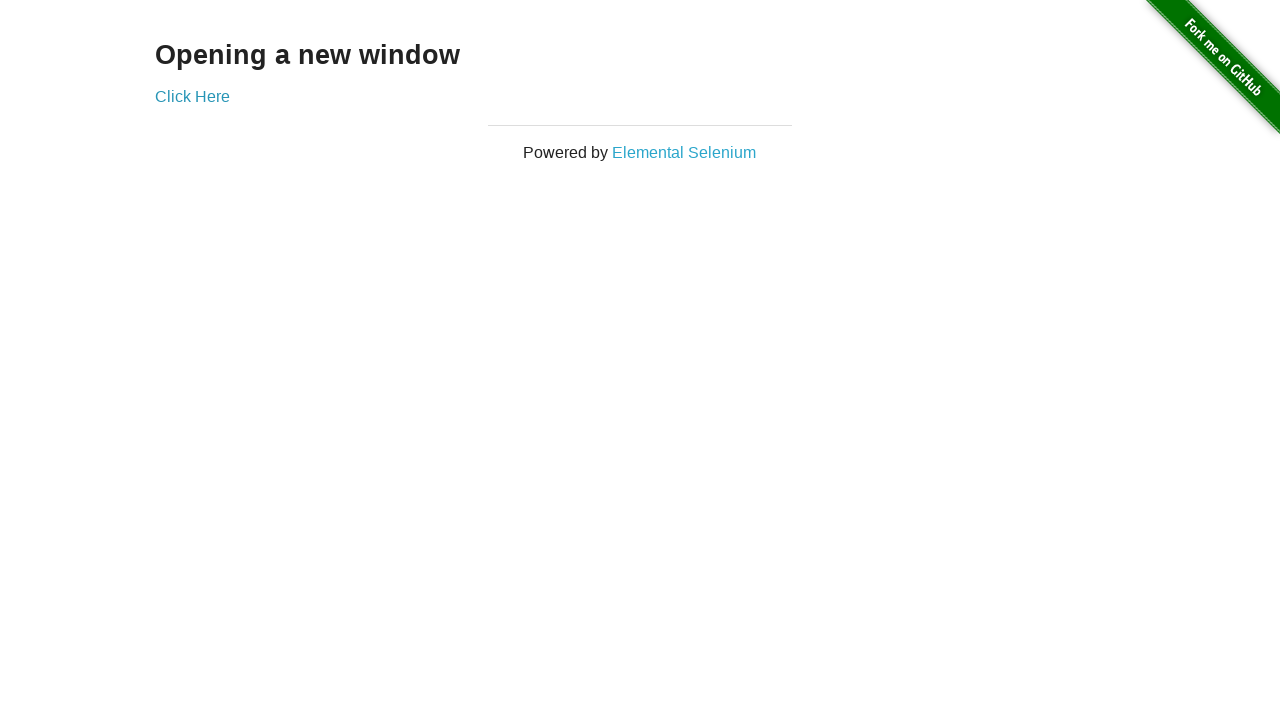

Verified original window title is 'The Internet'
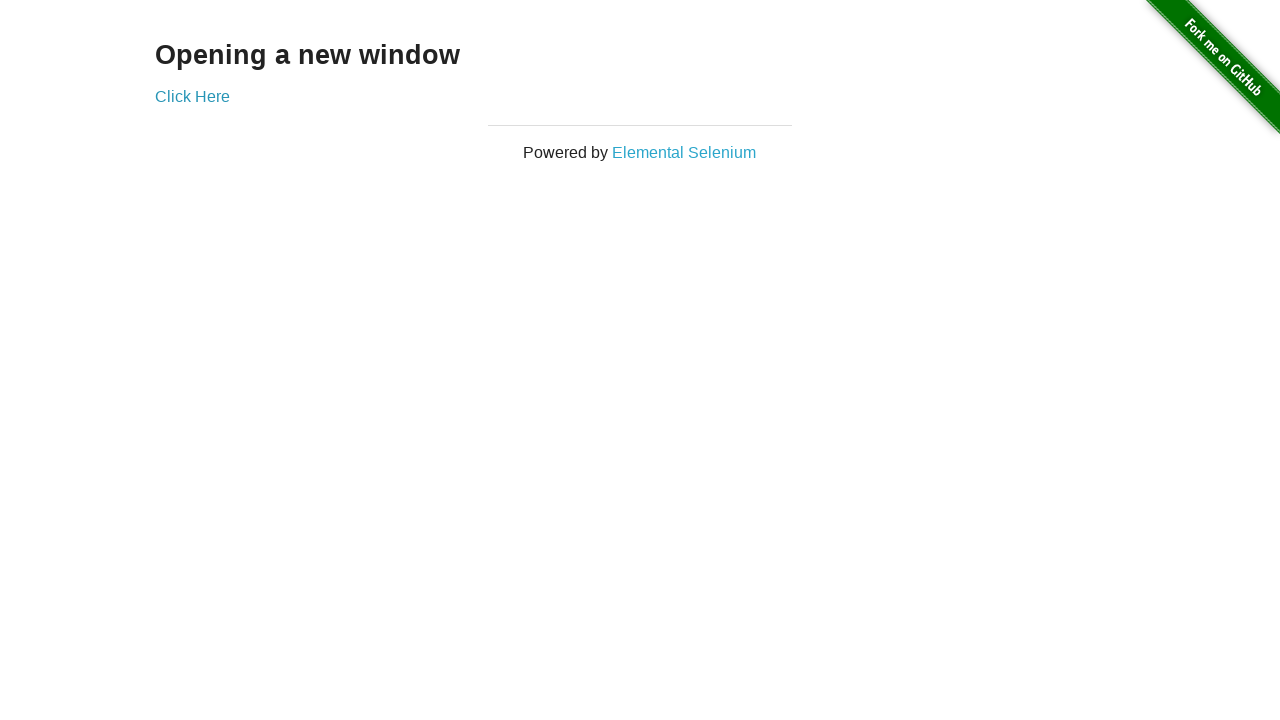

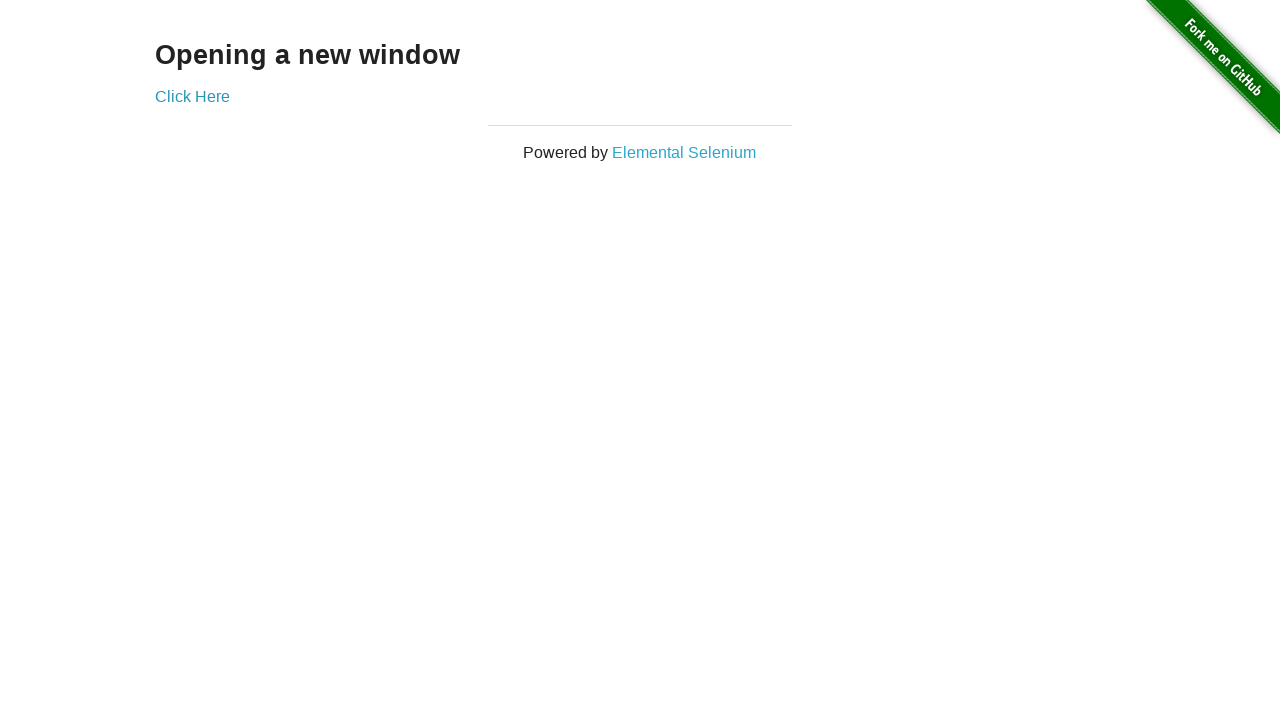